Tests JavaScript navigation by using window.location.assign to redirect to another page

Starting URL: https://www.sonkwo.com/sign_up

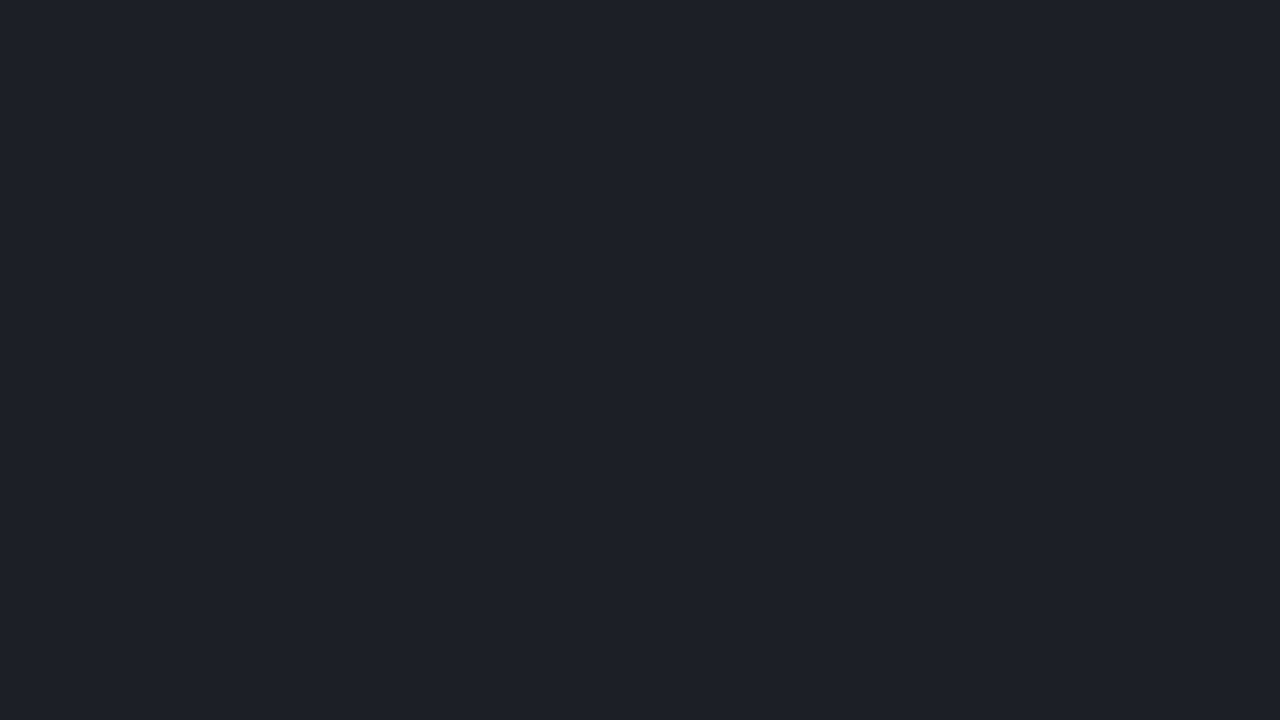

Waited 5 seconds for page to load
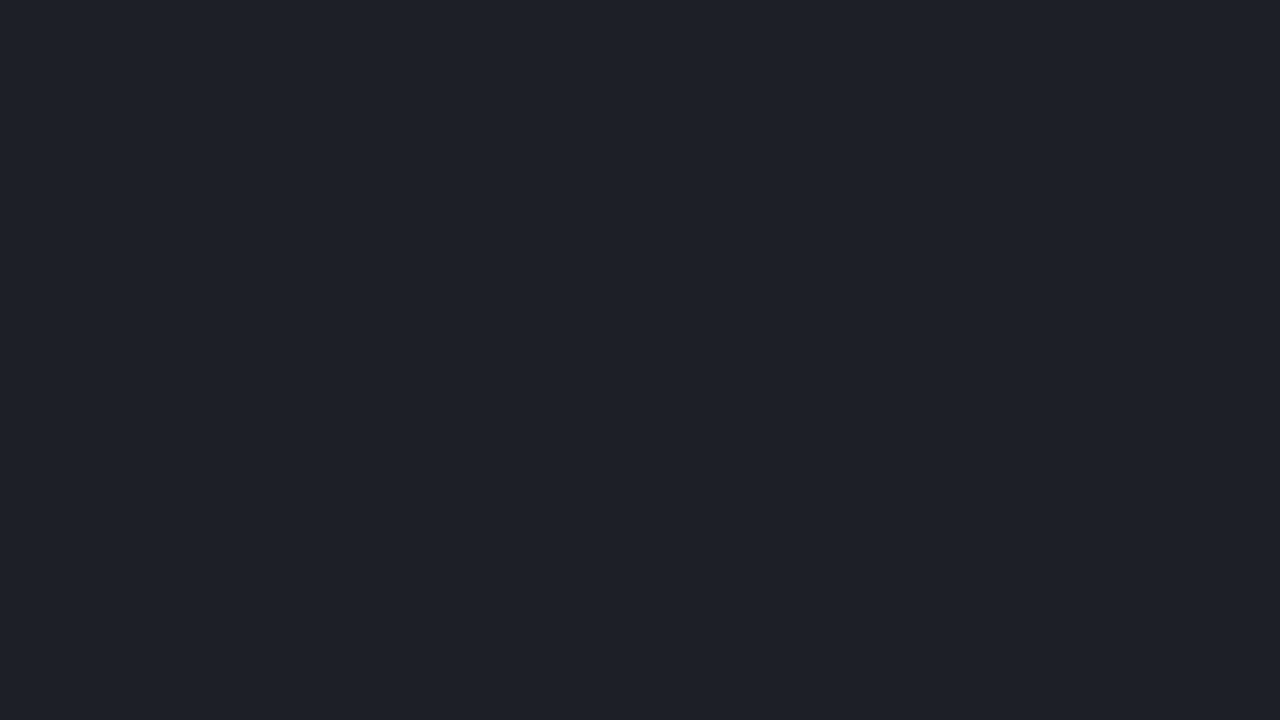

Used window.location.assign() to navigate to https://dropmail.me/zh/
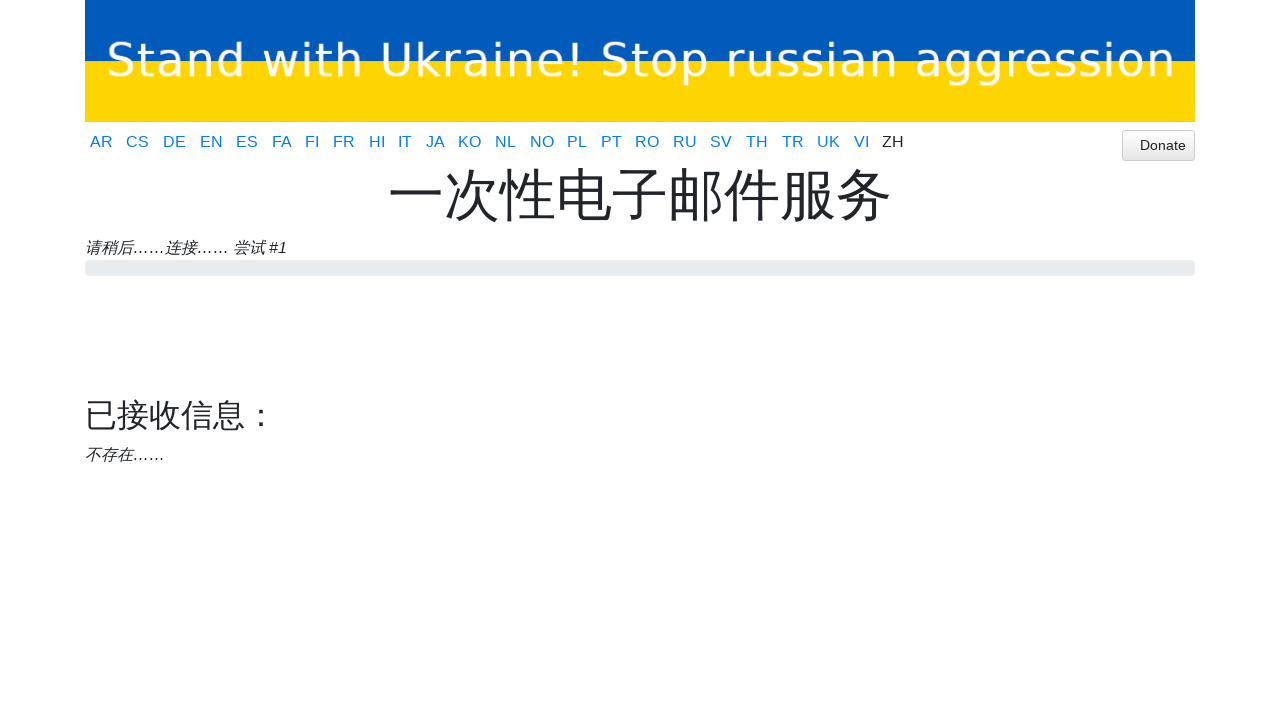

Waited 5 seconds to observe the navigation
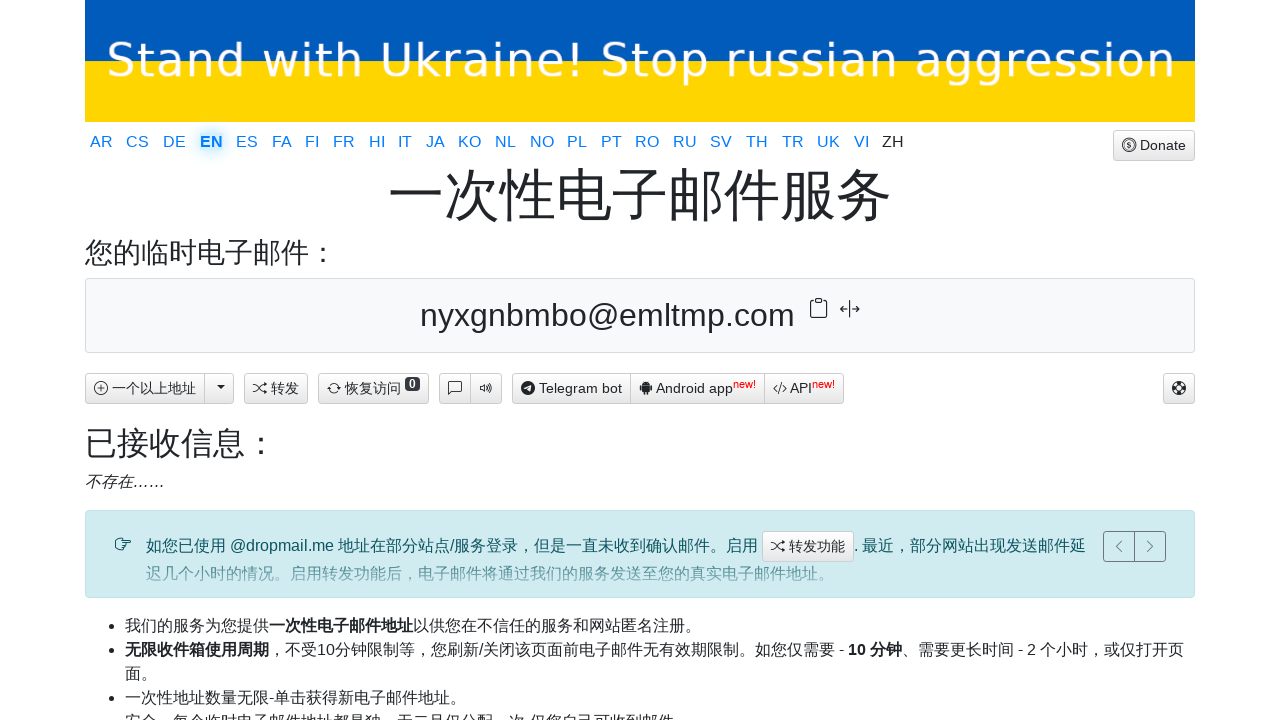

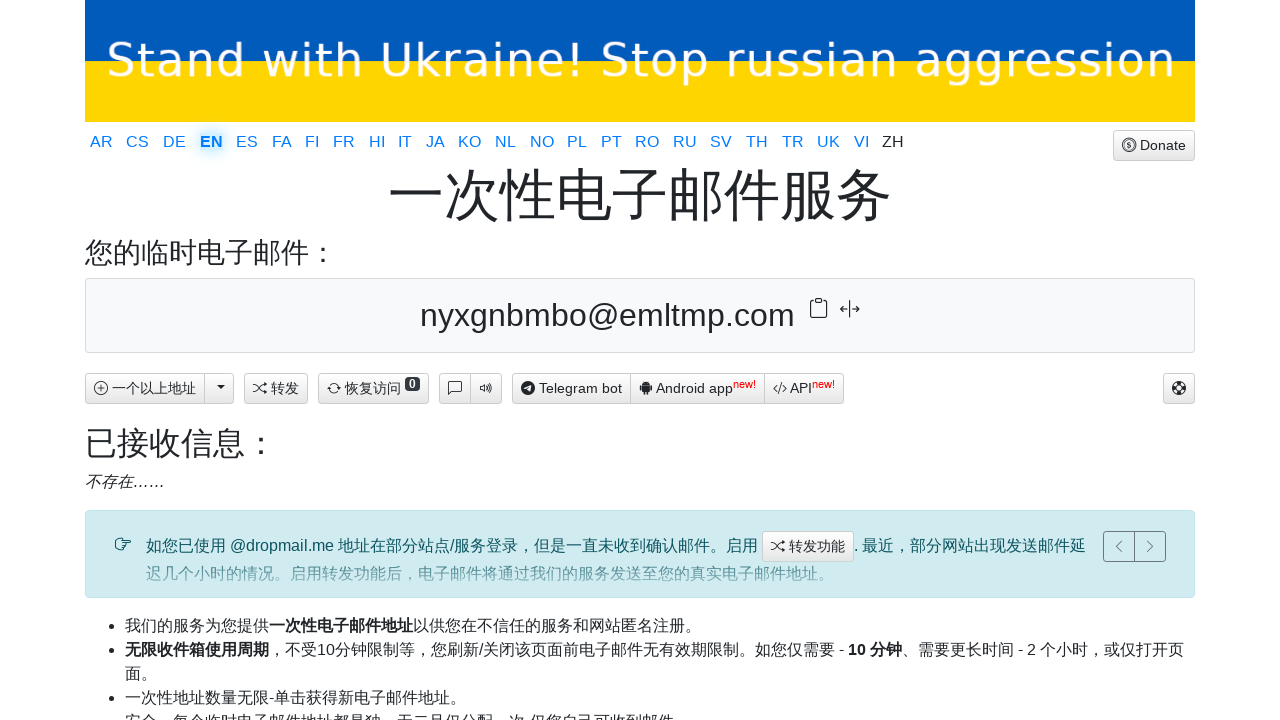